Tests window handling functionality by clicking a link that opens a new window, switching to the child window to verify its content, and then switching back to the parent window

Starting URL: https://the-internet.herokuapp.com/windows

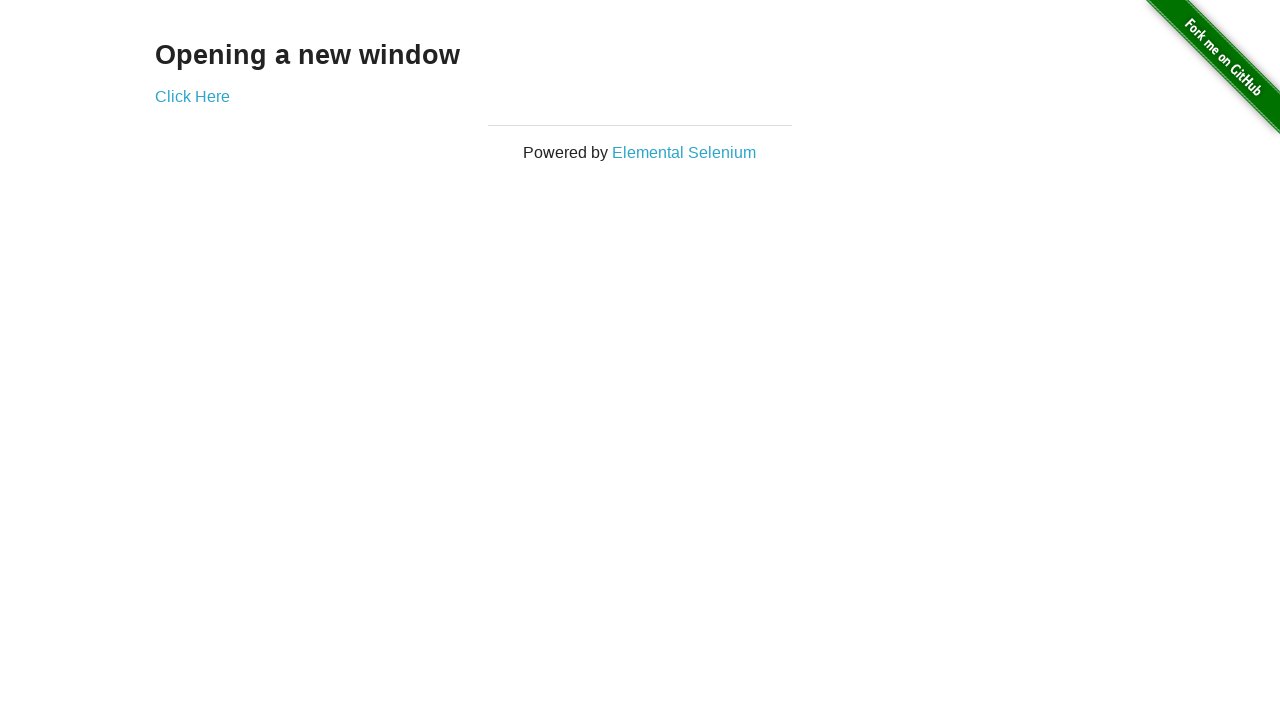

Clicked 'Click Here' link to open new window at (192, 96) on xpath=//a[text()='Click Here']
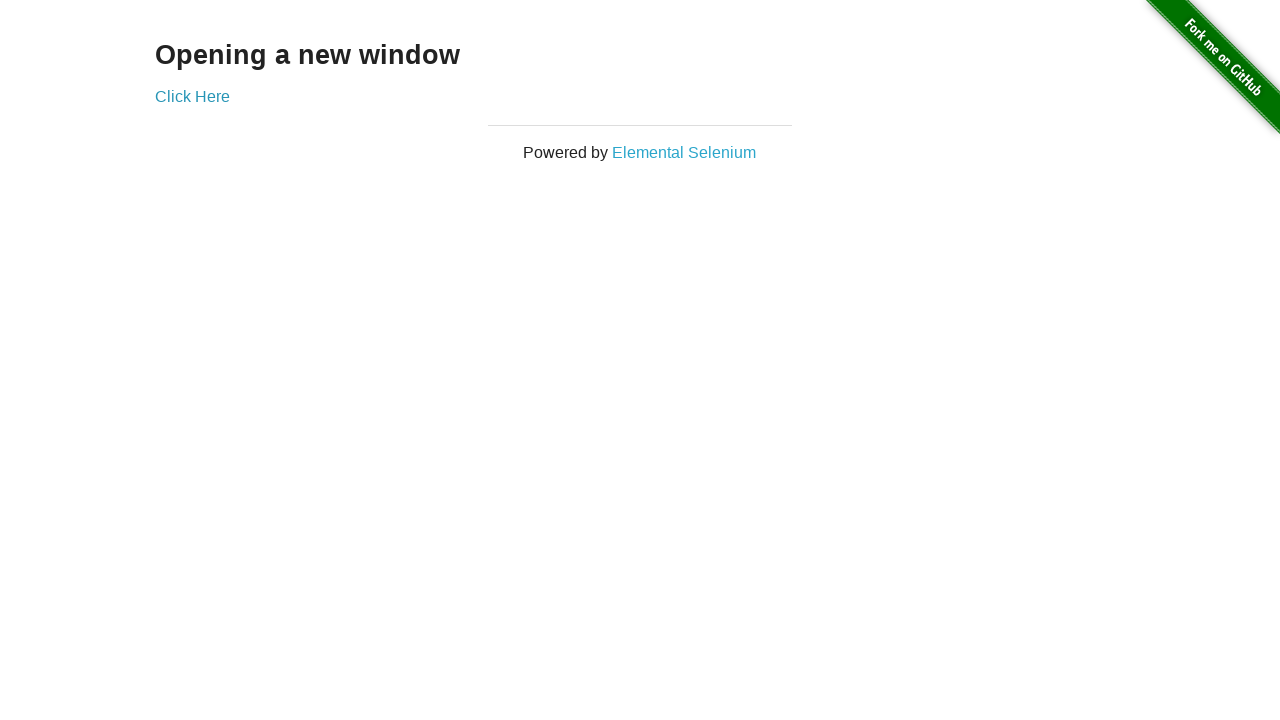

Captured new window/page object
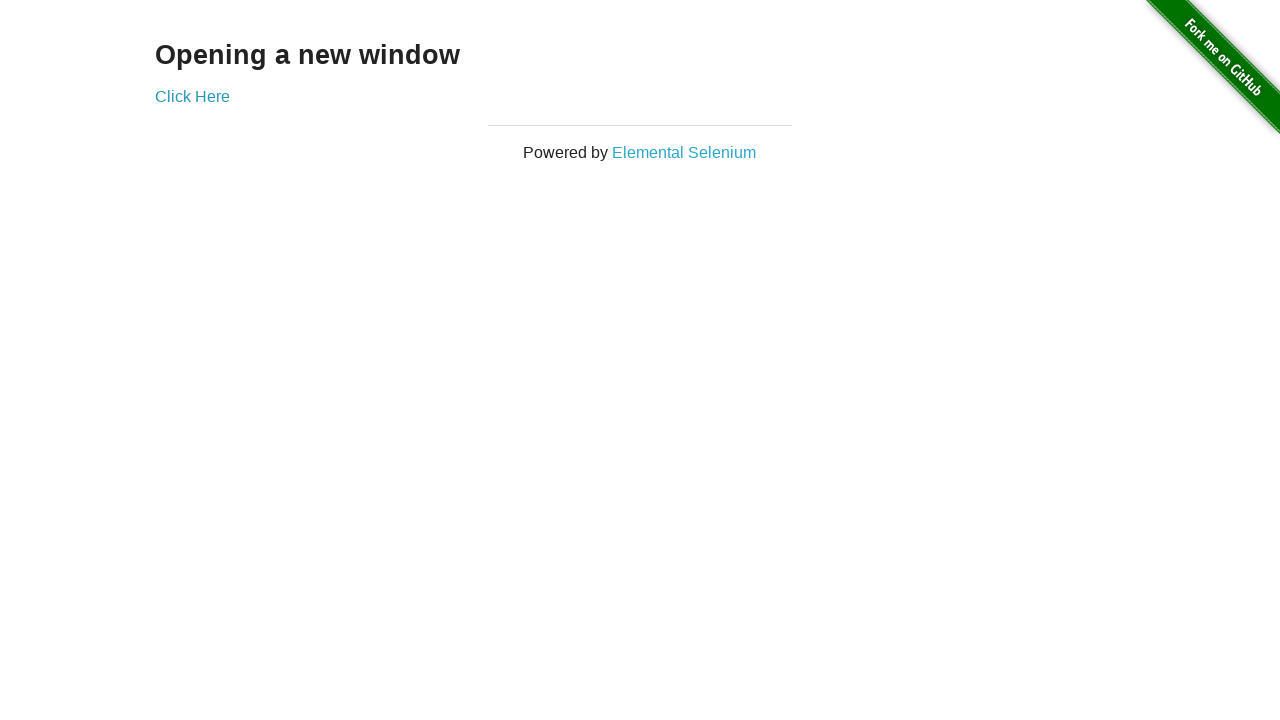

New window finished loading
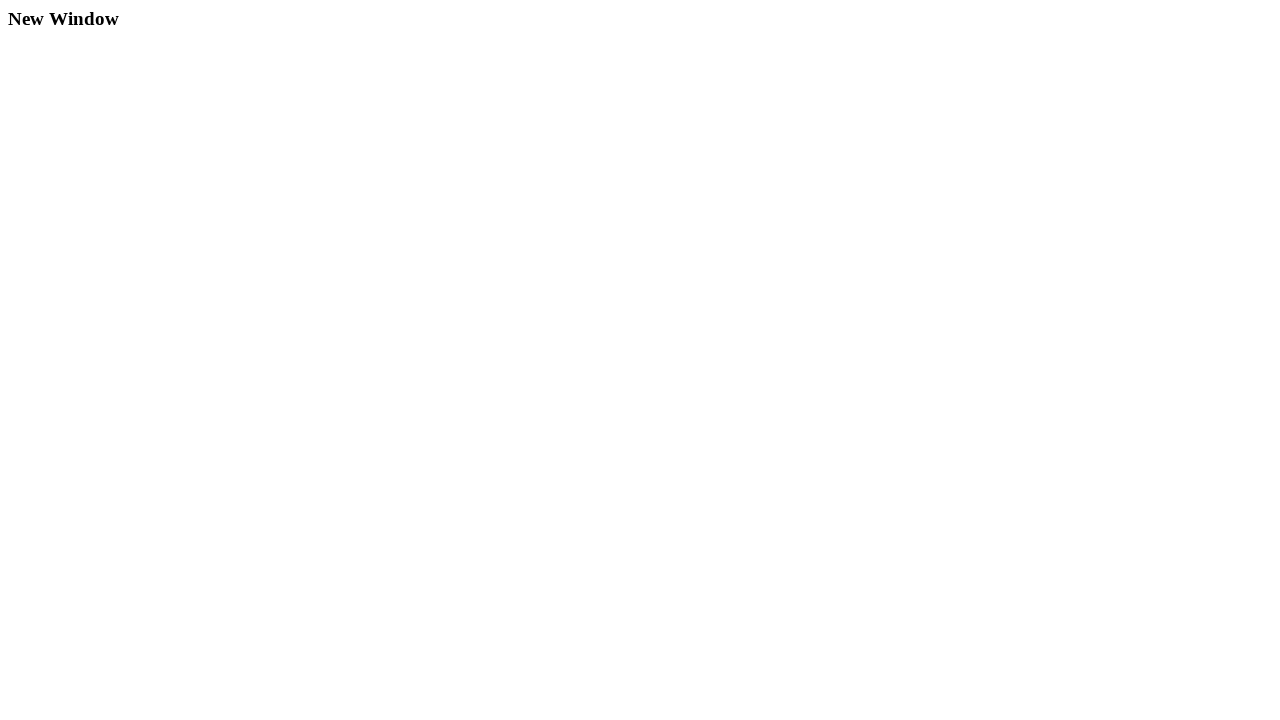

Verified 'New Window' text found in child window content
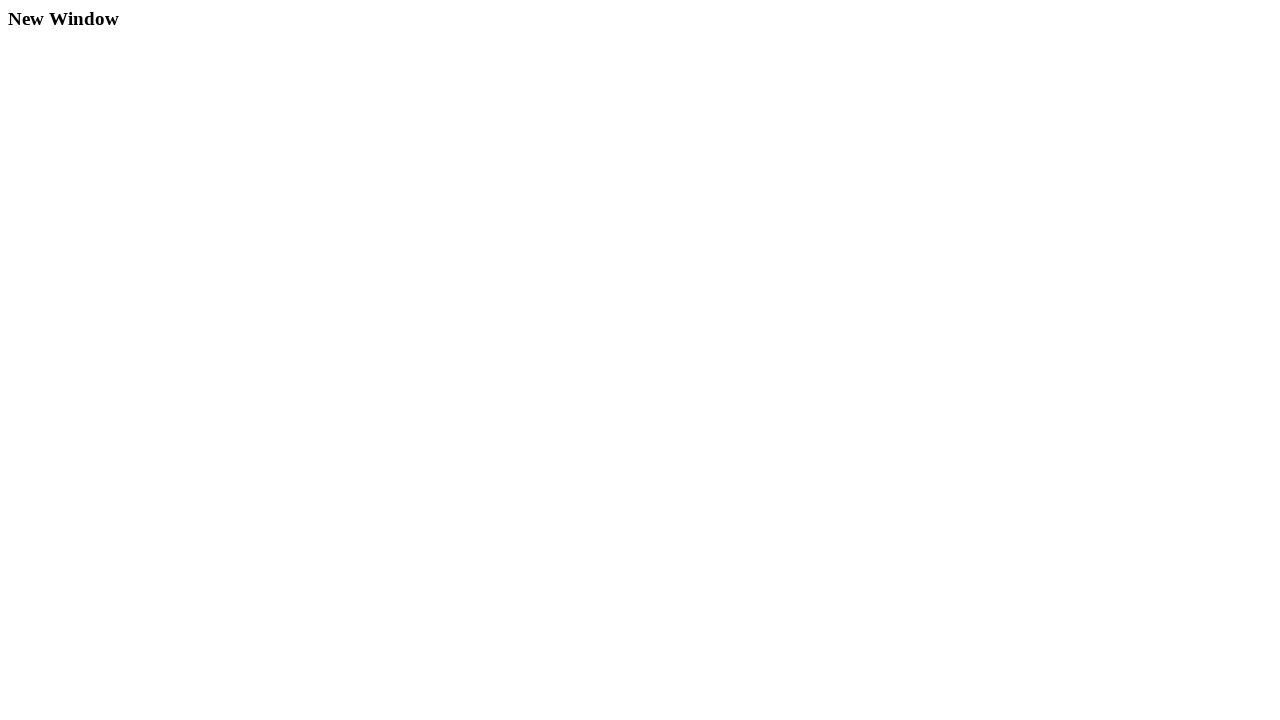

Switched back to parent window
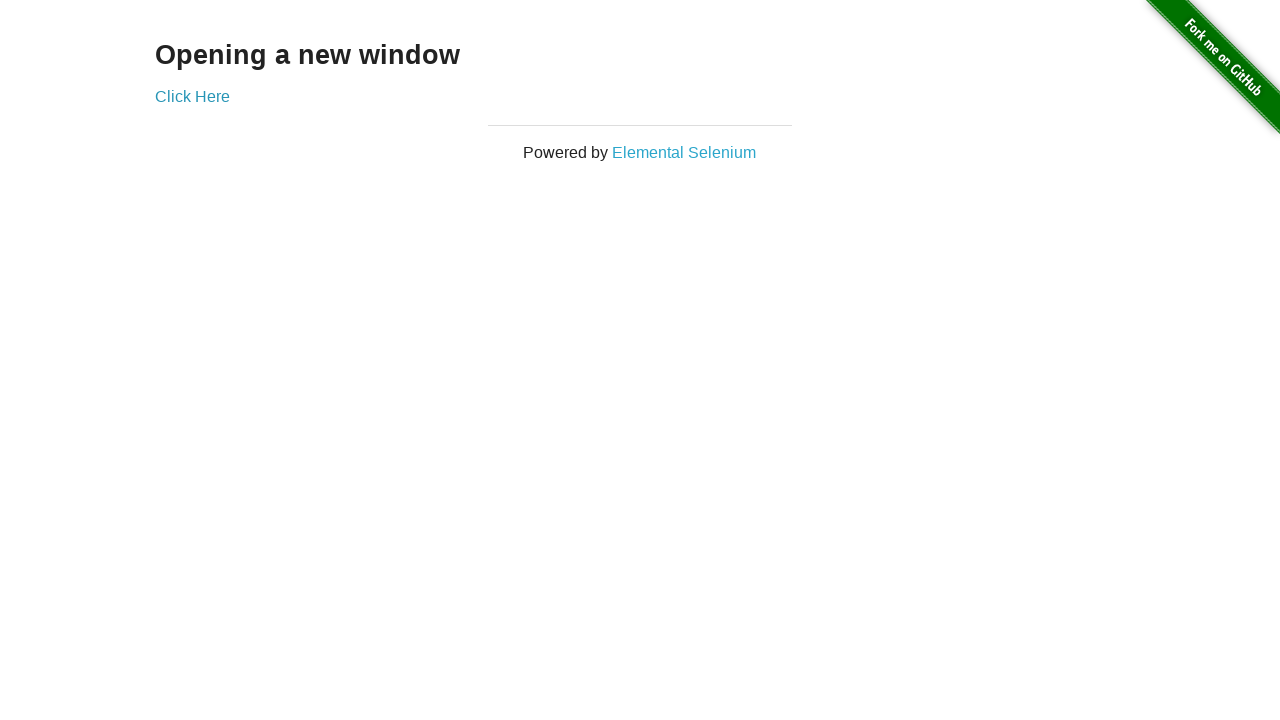

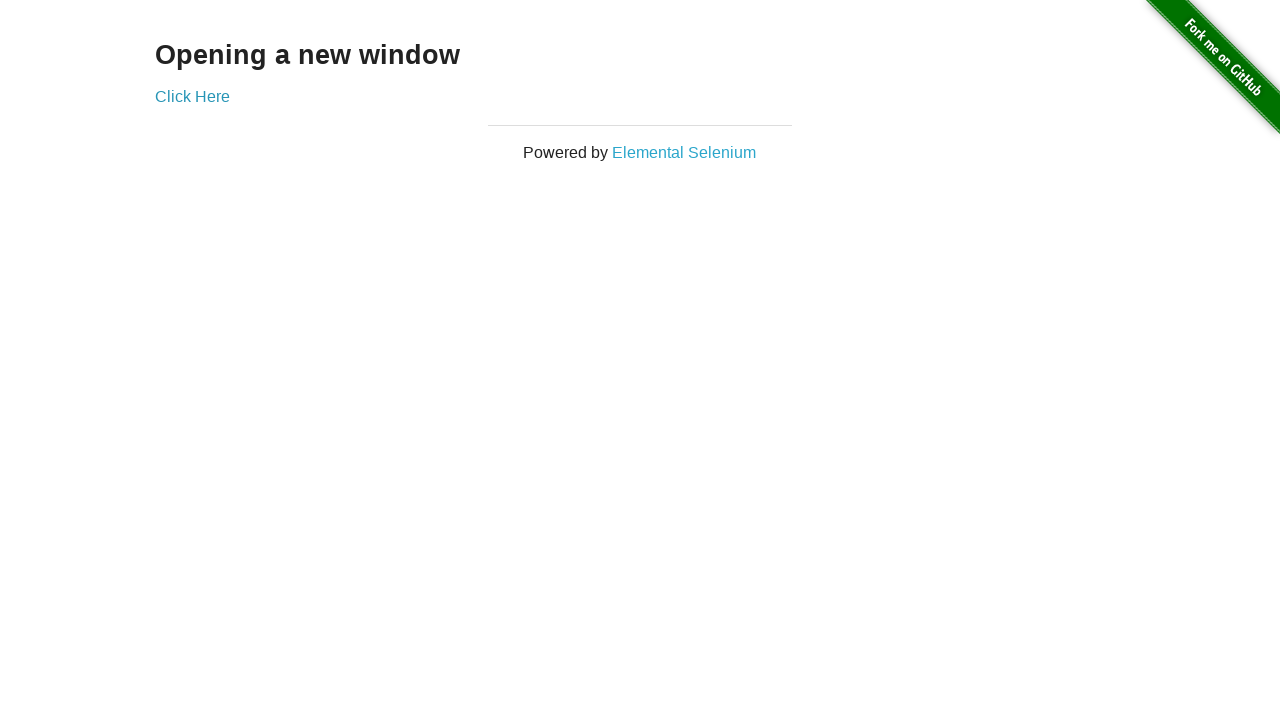